Tests dropdown functionality by clicking on a dropdown element and selecting a specific option ("March (10)") from the archive menu

Starting URL: https://www.hyrtutorials.com/p/html-dropdown-elements-practice.html

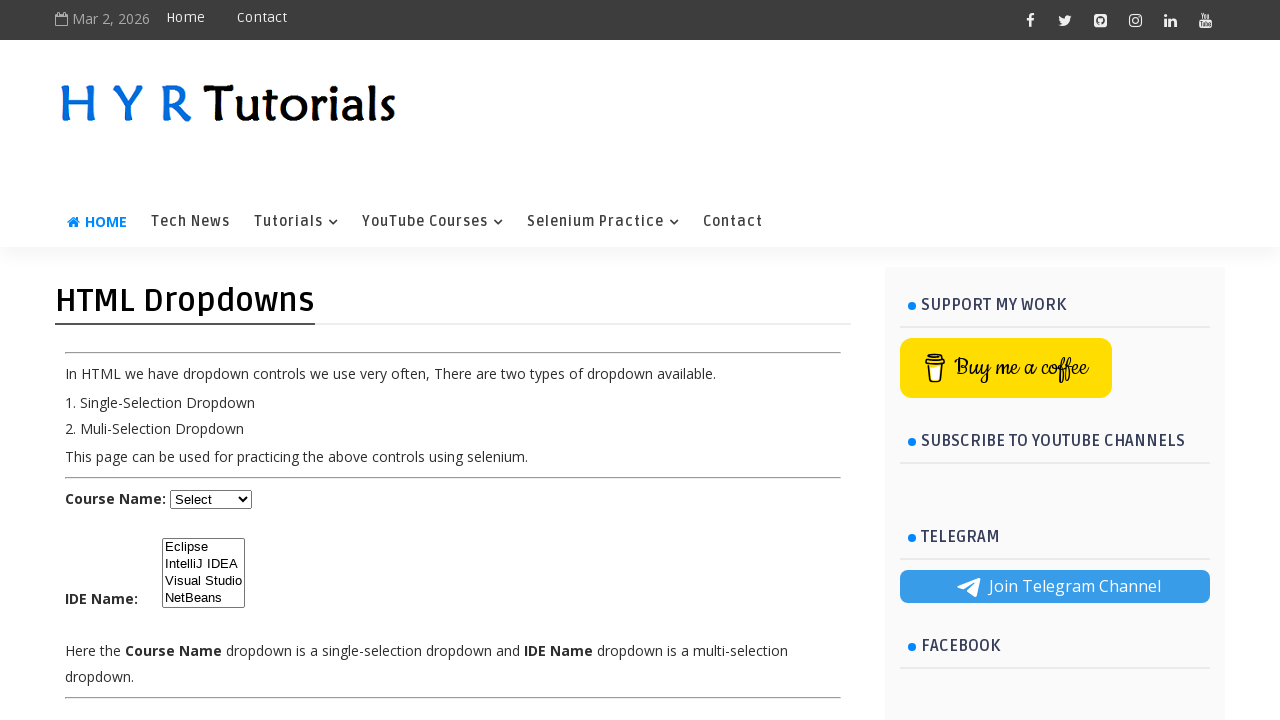

Clicked on the dropdown menu to open it at (1055, 360) on select#BlogArchive1_ArchiveMenu
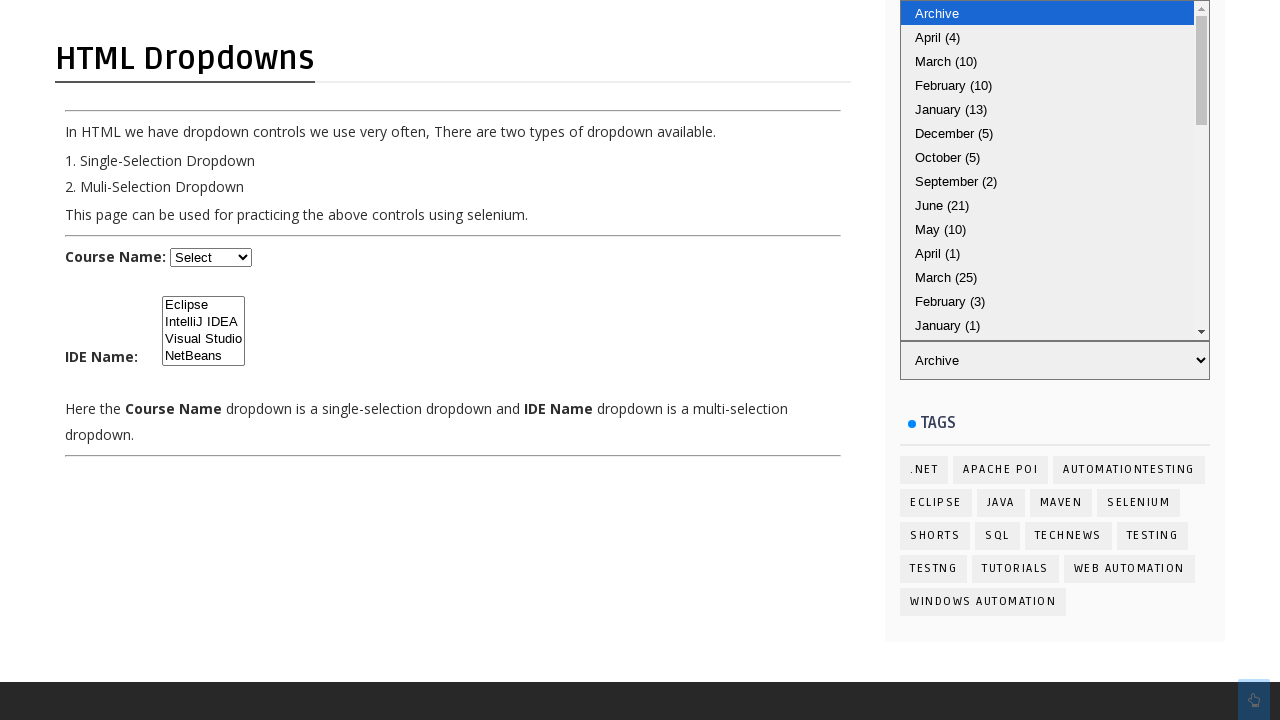

Selected 'March (10)' from the archive dropdown on select#BlogArchive1_ArchiveMenu
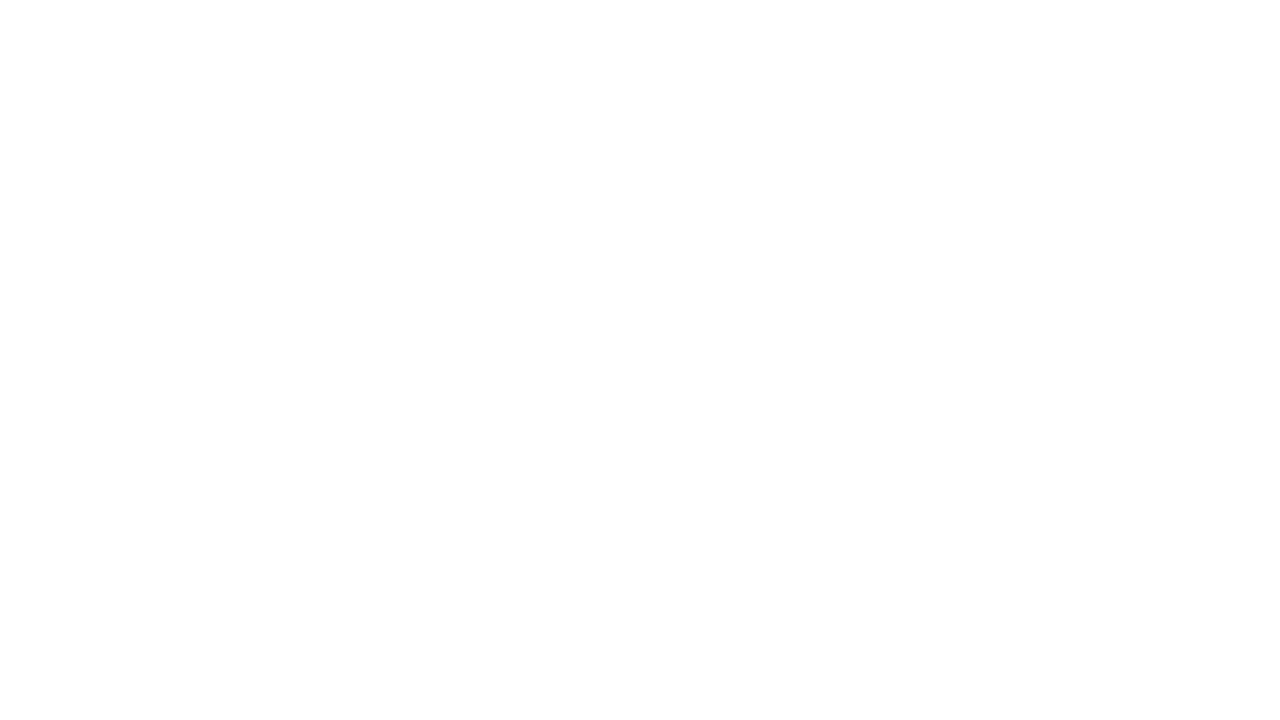

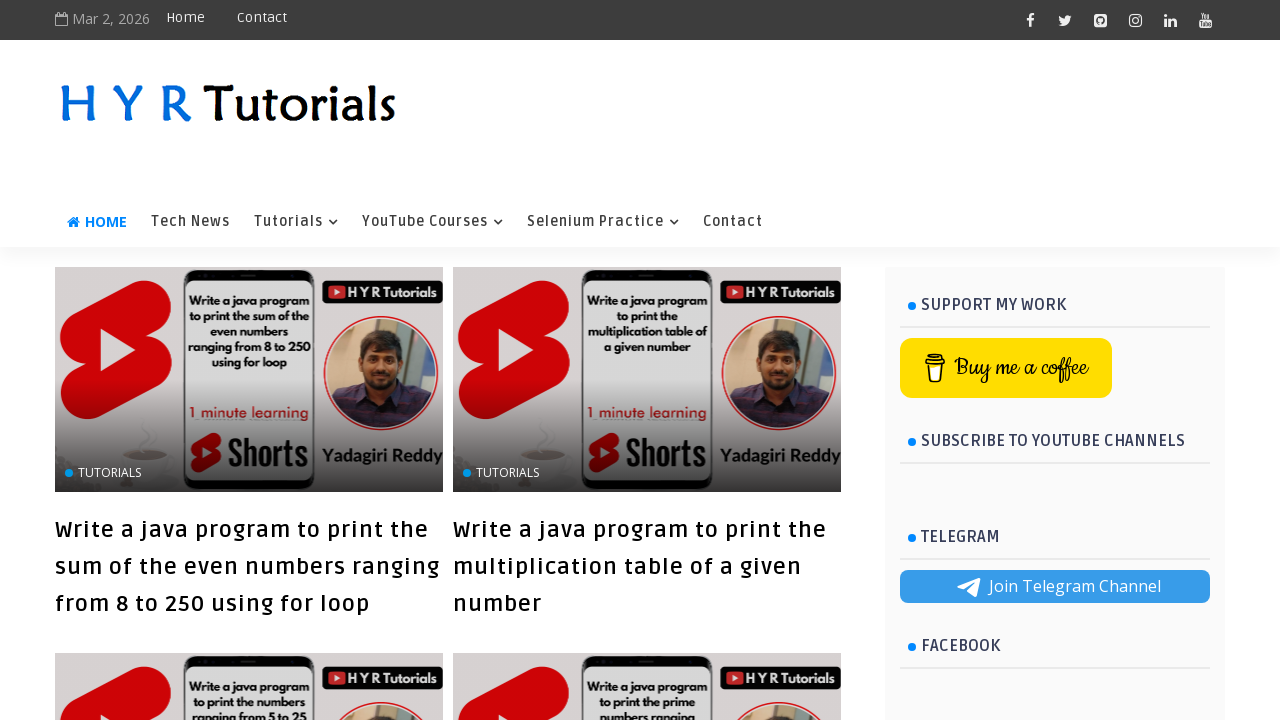